Tests the Long Page functionality by navigating to it and scrolling down using keyboard space keys to reach the footer

Starting URL: https://bonigarcia.dev/selenium-webdriver-java/

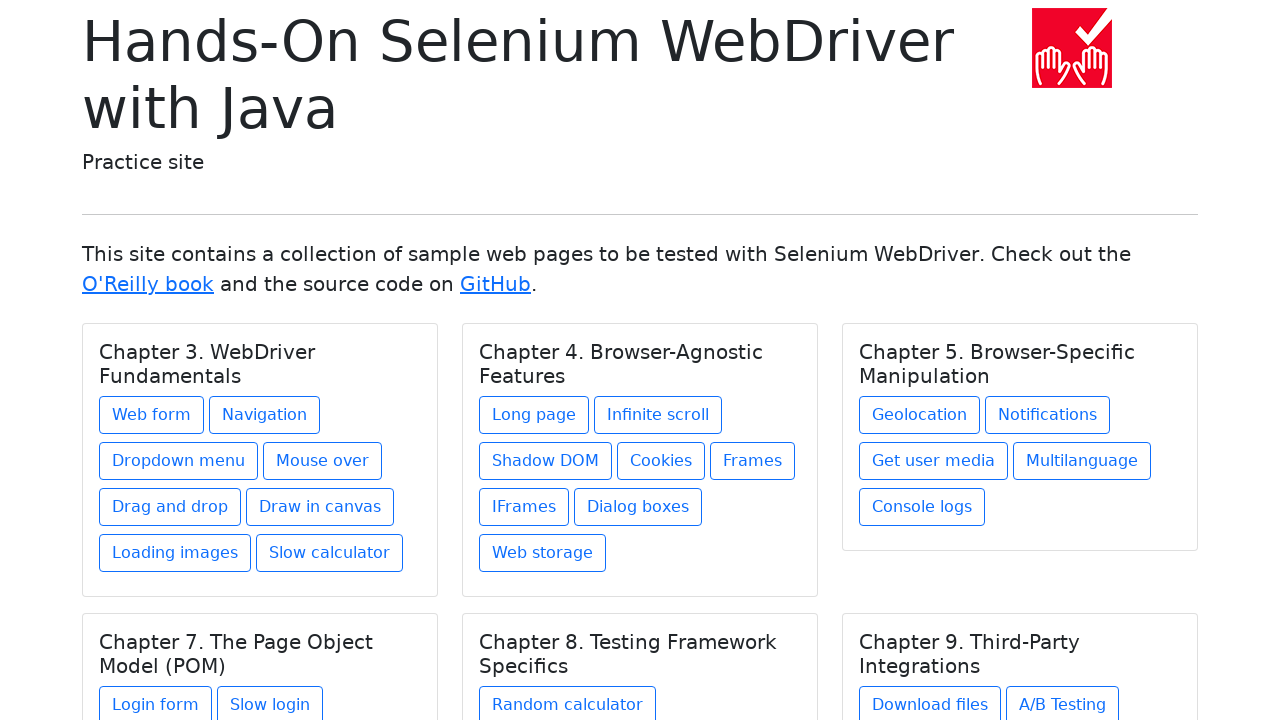

Clicked on Chapter 4. Browser-Agnostic Features link to navigate to Long Page at (534, 415) on //div[@class='card-body']/h5[contains(@class, 'card-title') and text() = 'Chapte
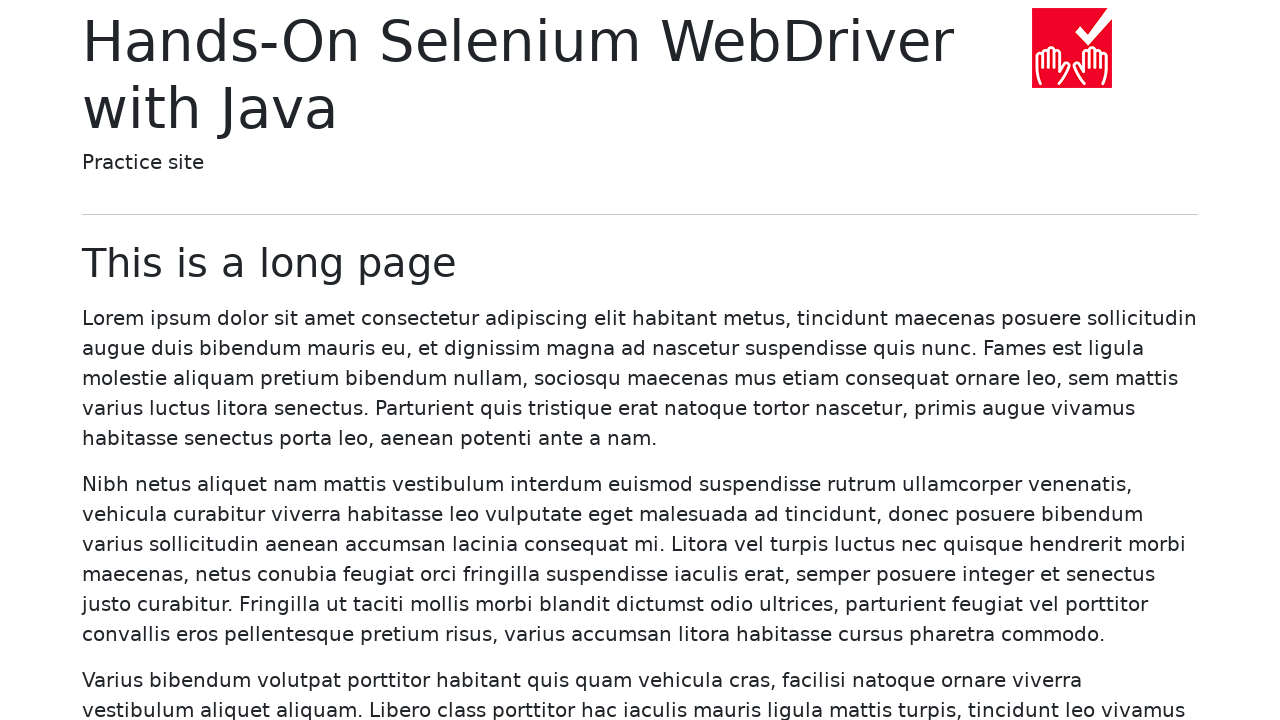

Pressed Space key to scroll down (1st time)
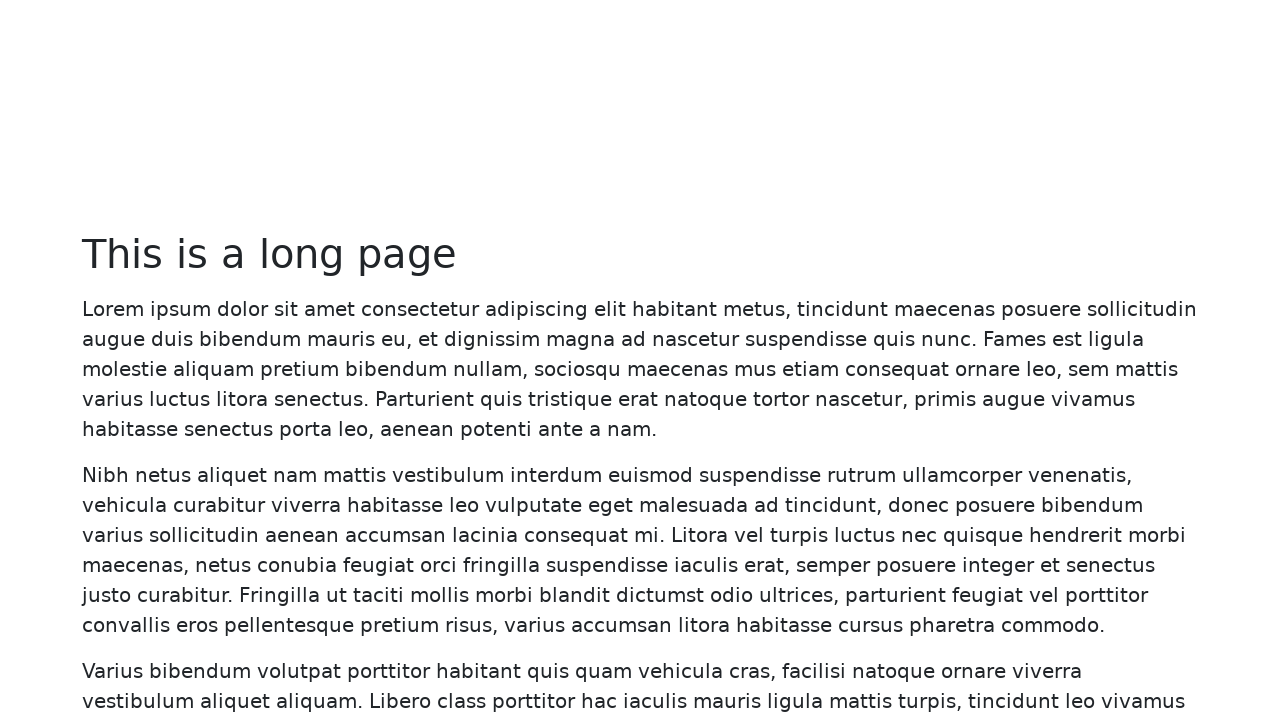

Pressed Space key to scroll down (2nd time)
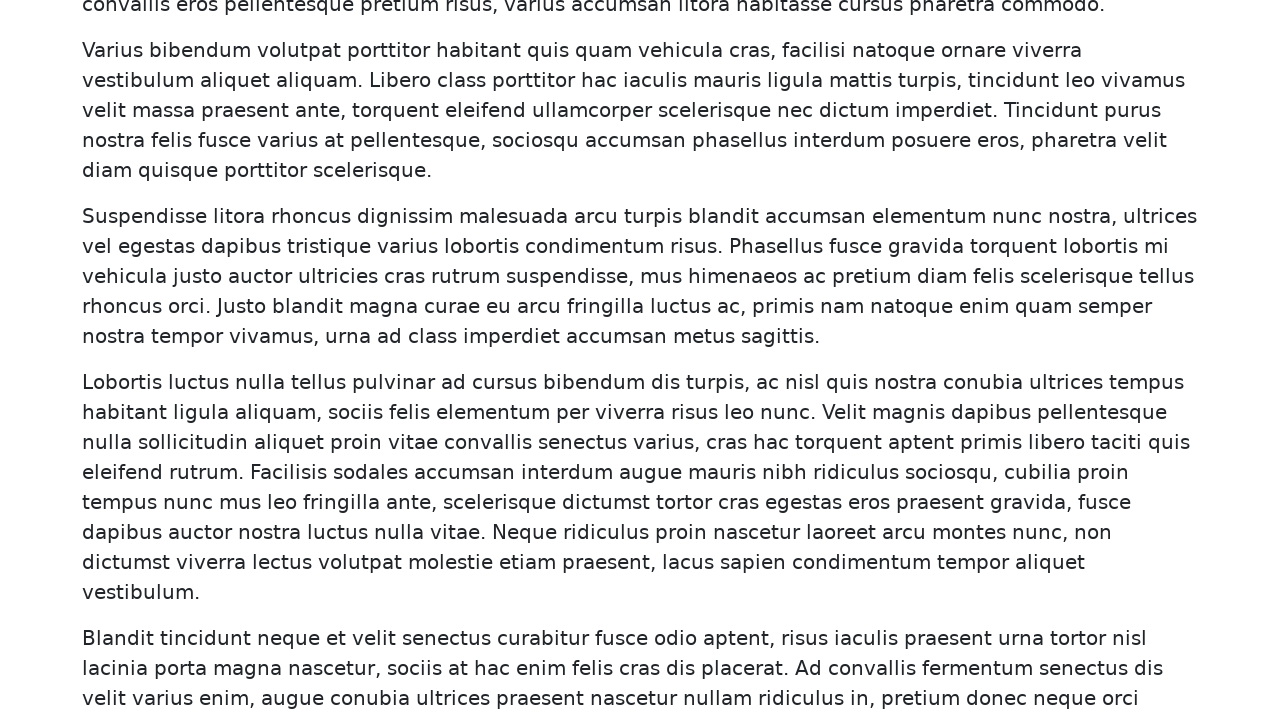

Pressed Space key to scroll down (3rd time)
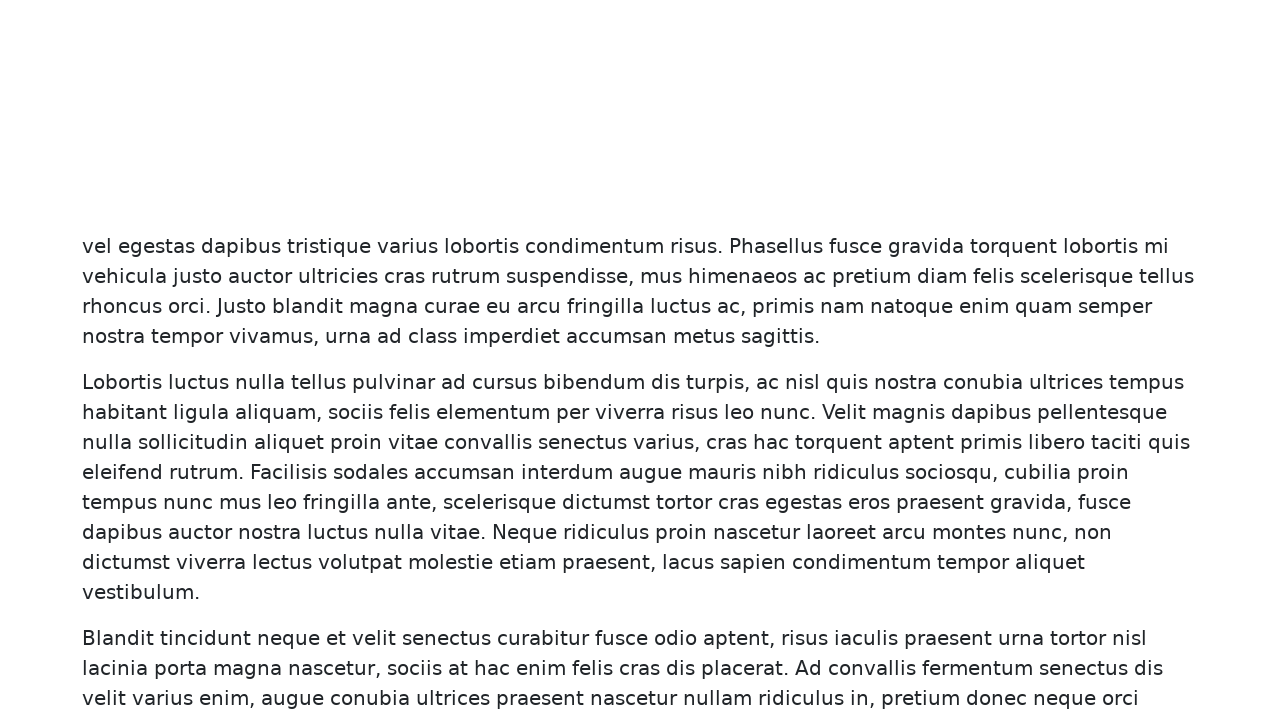

Footer element is now visible on the page
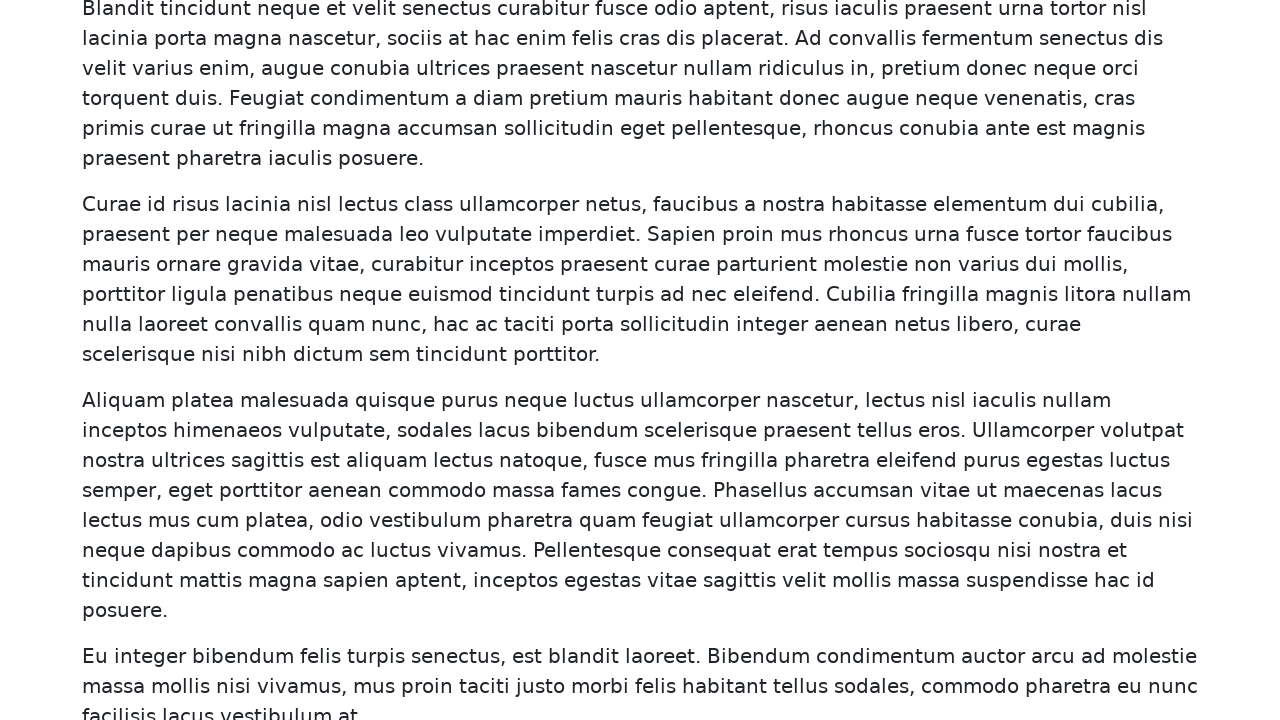

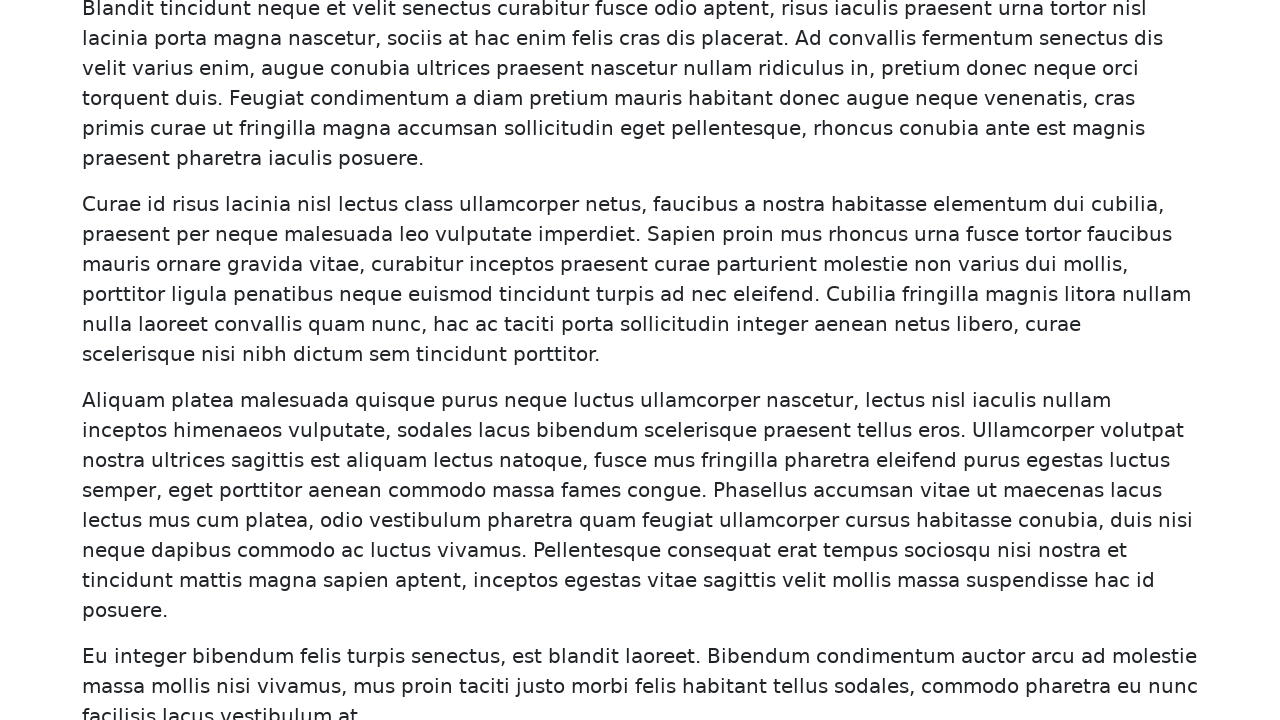